Navigates through links on FreeCodeCamp website by recursively clicking links and navigating back, exploring the site structure up to a depth of 5 levels

Starting URL: https://www.freecodecamp.org/

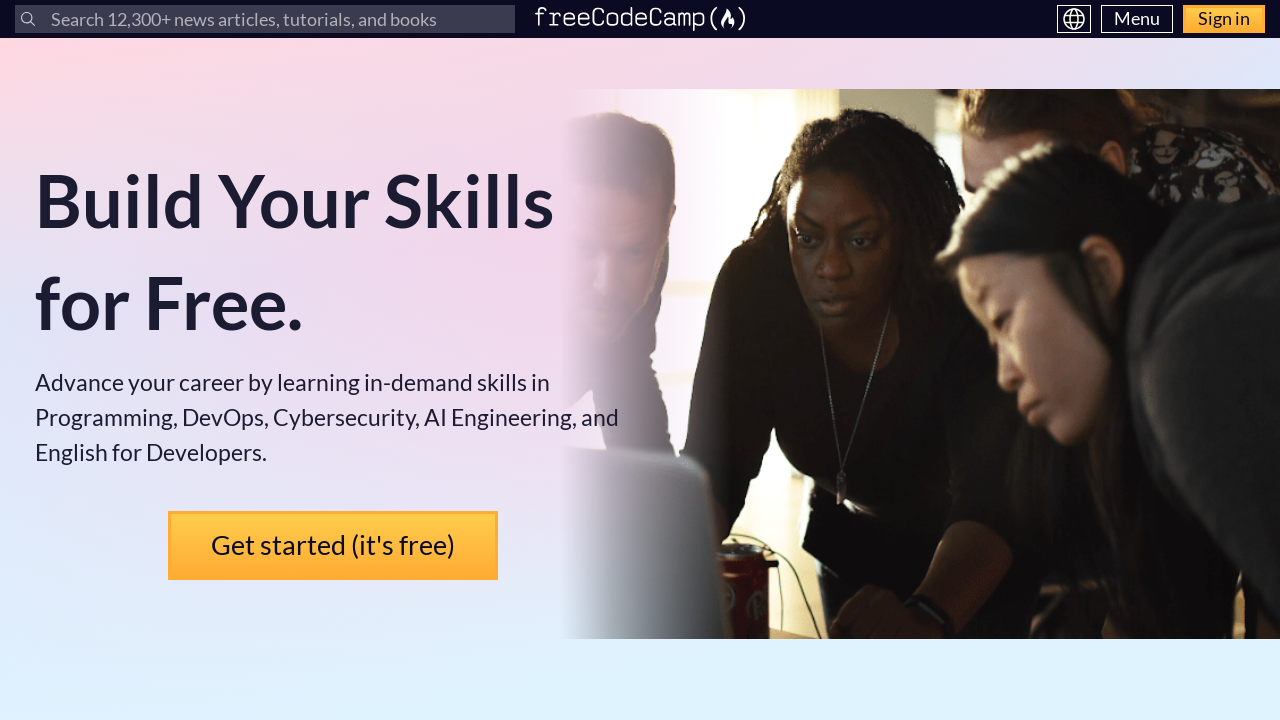

Page loaded (networkidle state reached)
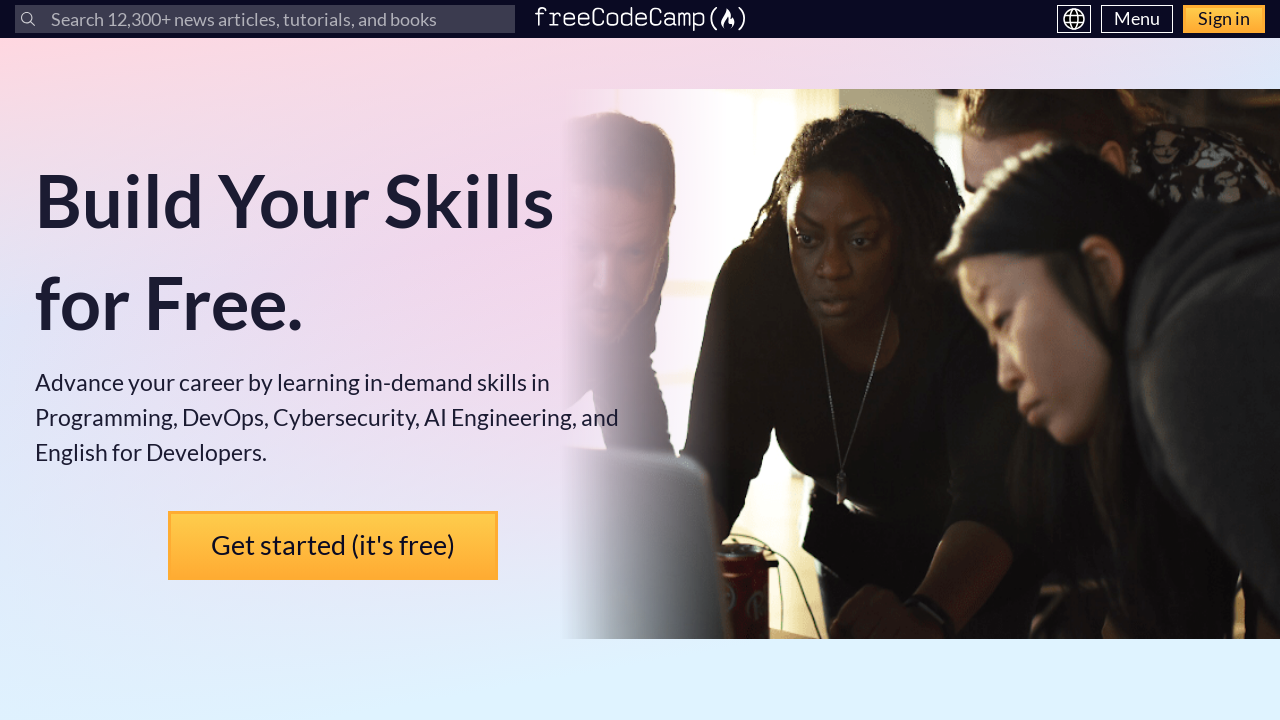

Clicked link with href: /learn at depth 0 at (640, 19) on a:visible >> nth=1
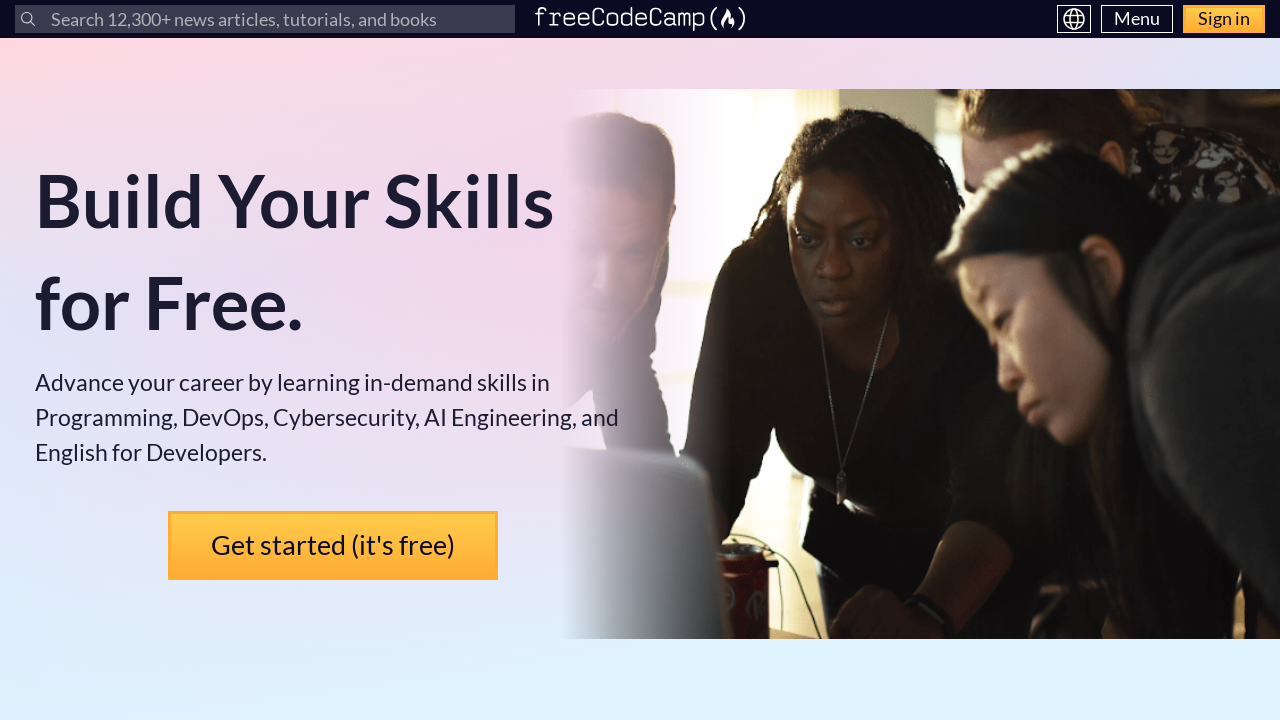

Page loaded after clicking link (depth 0)
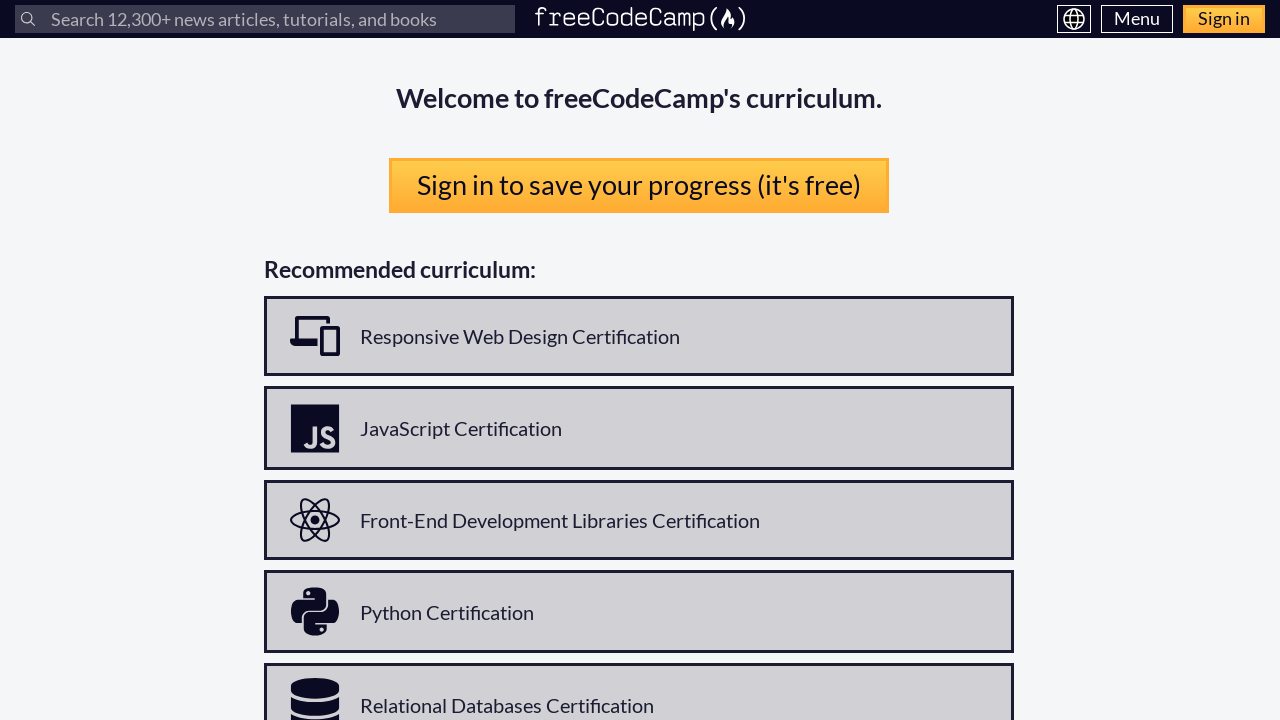

Page loaded (networkidle state reached)
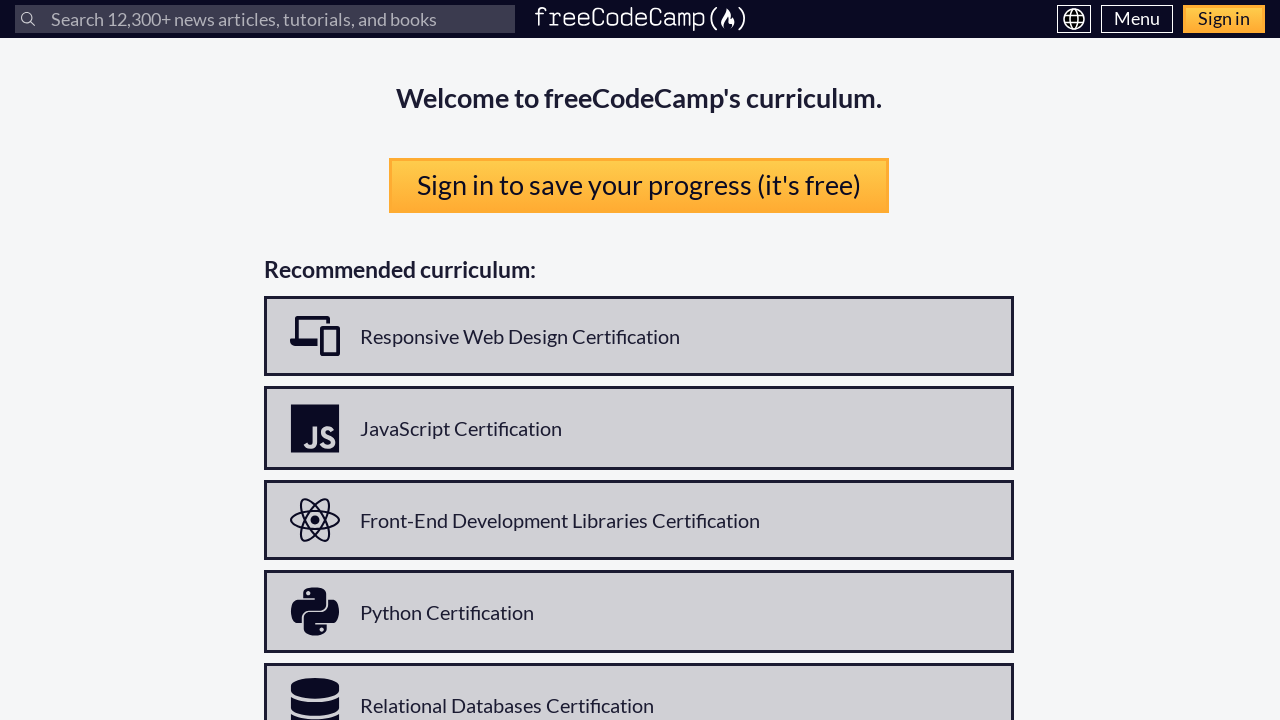

Clicked link with href: /learn at depth 1 at (640, 19) on a:visible >> nth=1
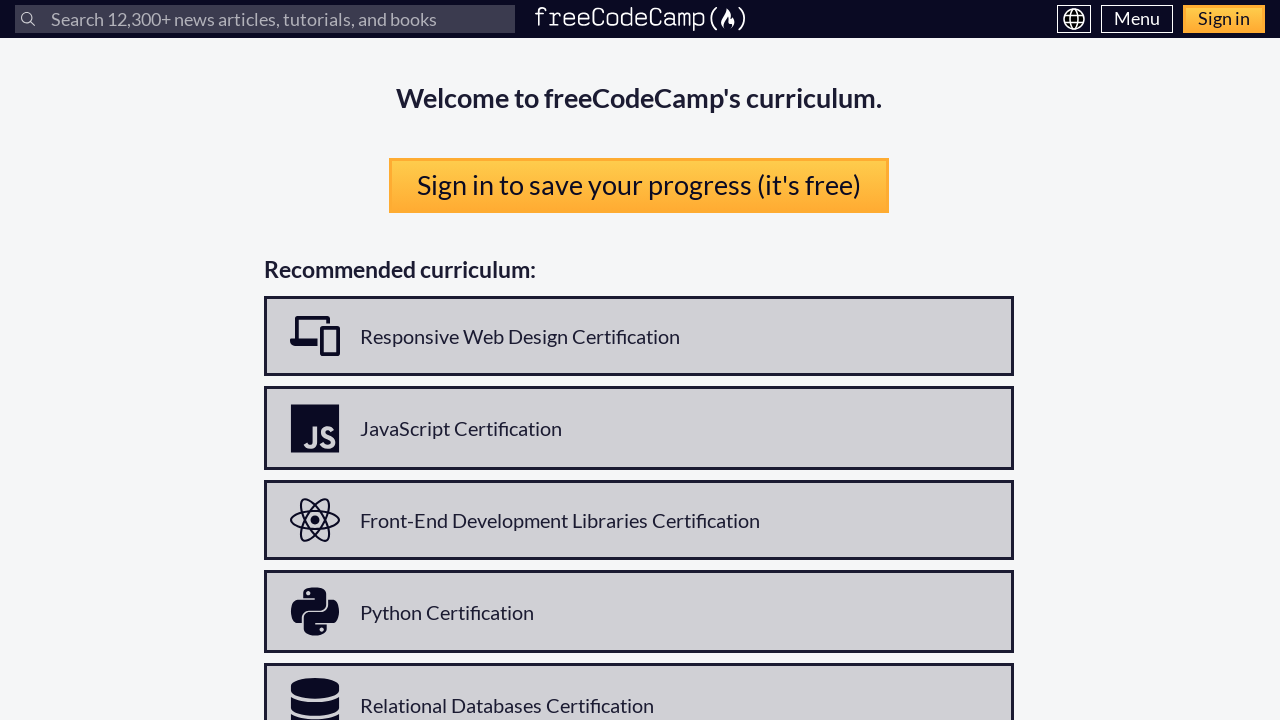

Page loaded after clicking link (depth 1)
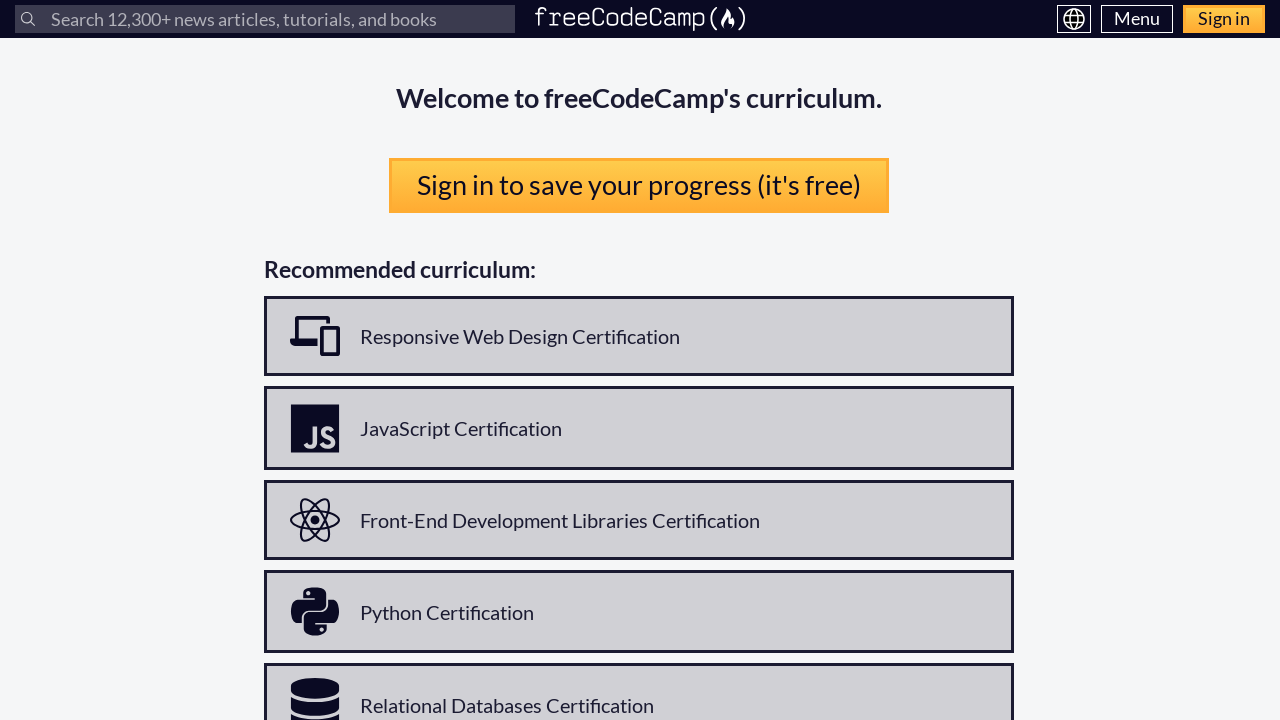

Page loaded (networkidle state reached)
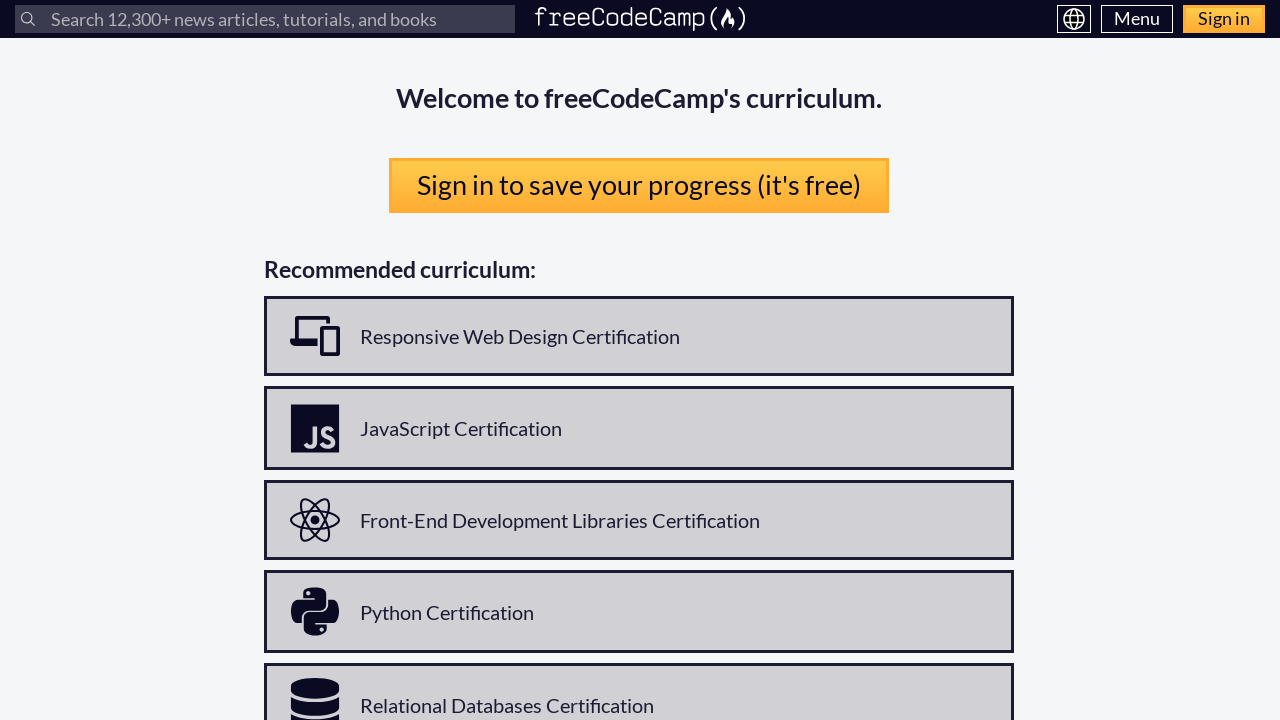

Clicked link with href: /learn at depth 2 at (640, 19) on a:visible >> nth=1
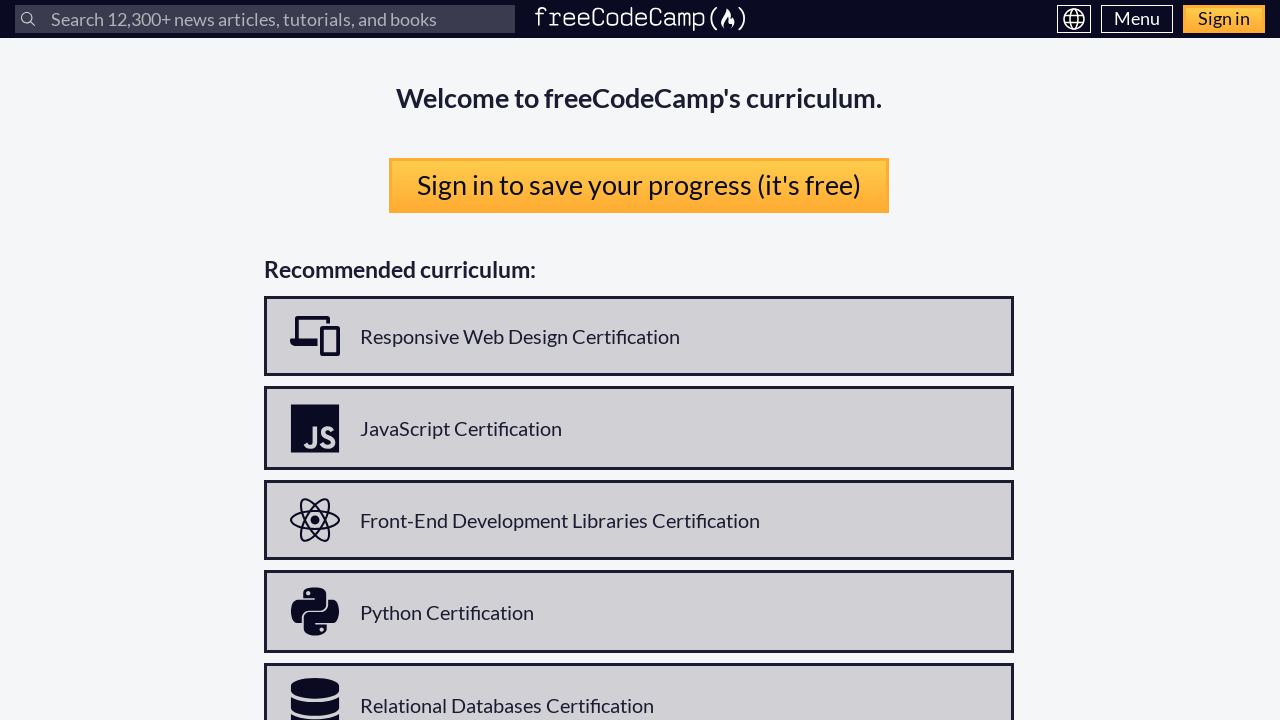

Page loaded after clicking link (depth 2)
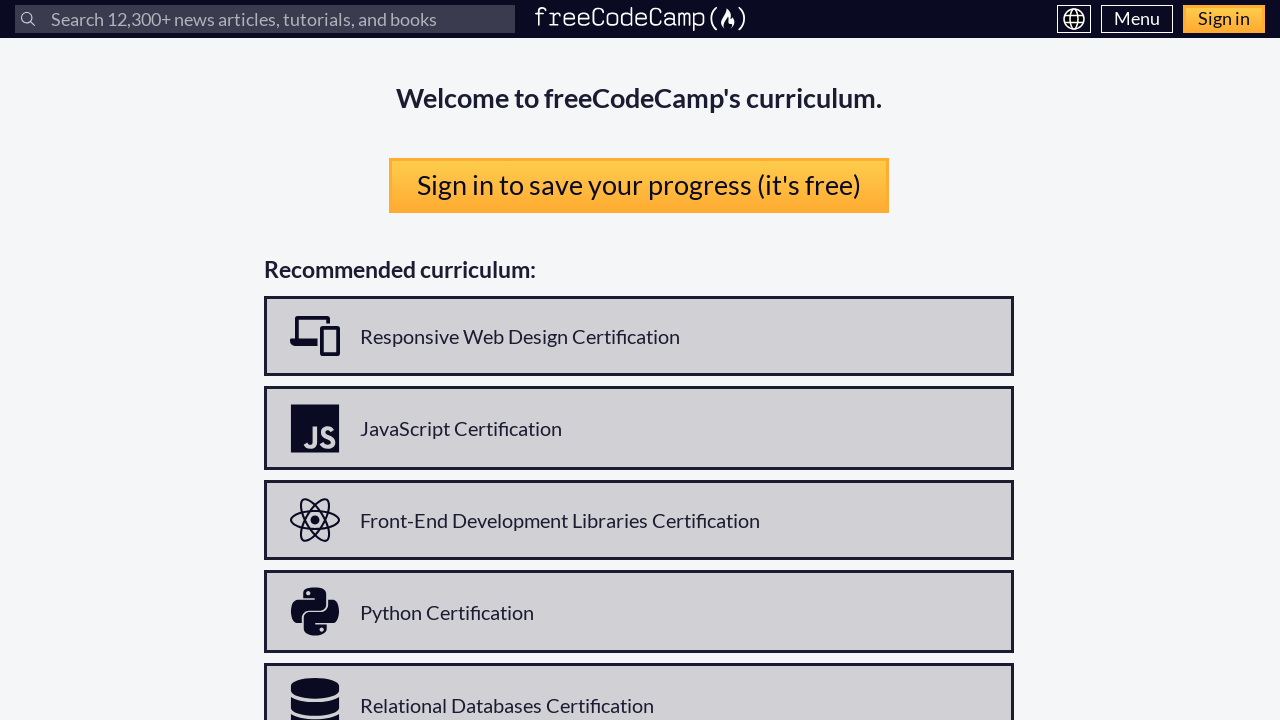

Navigated back from depth 3
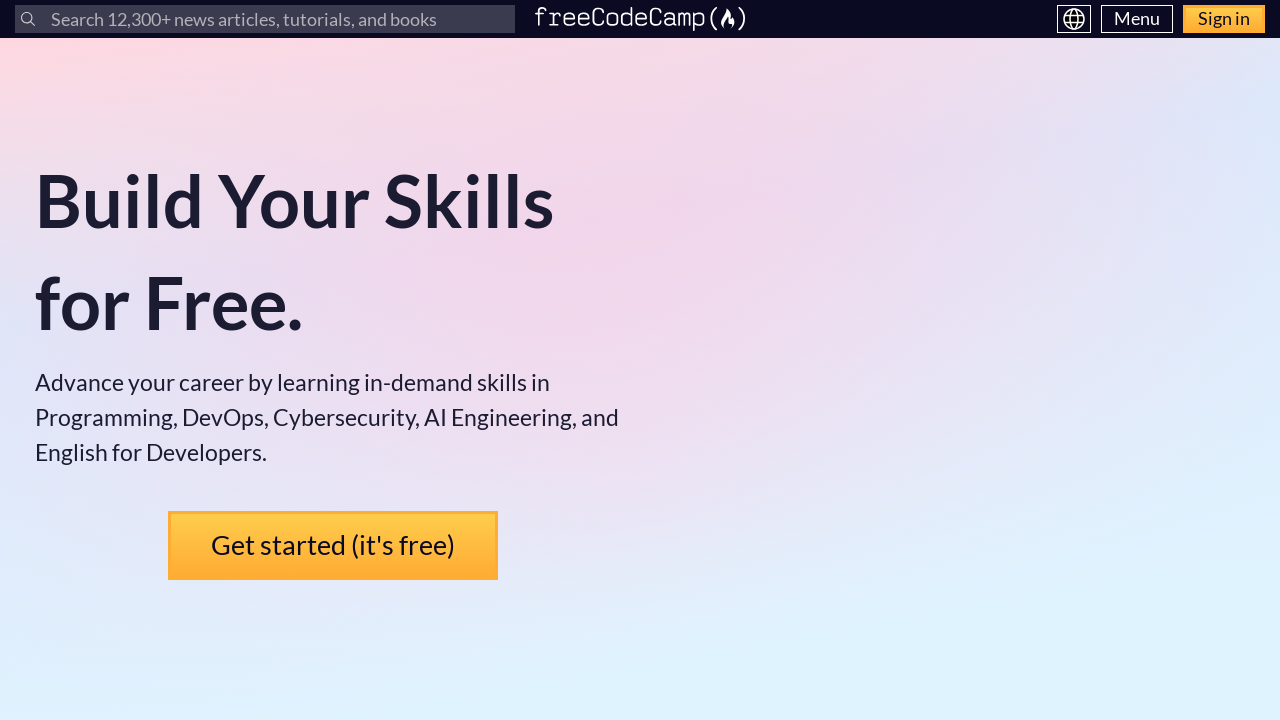

Page loaded after navigating back (depth 2)
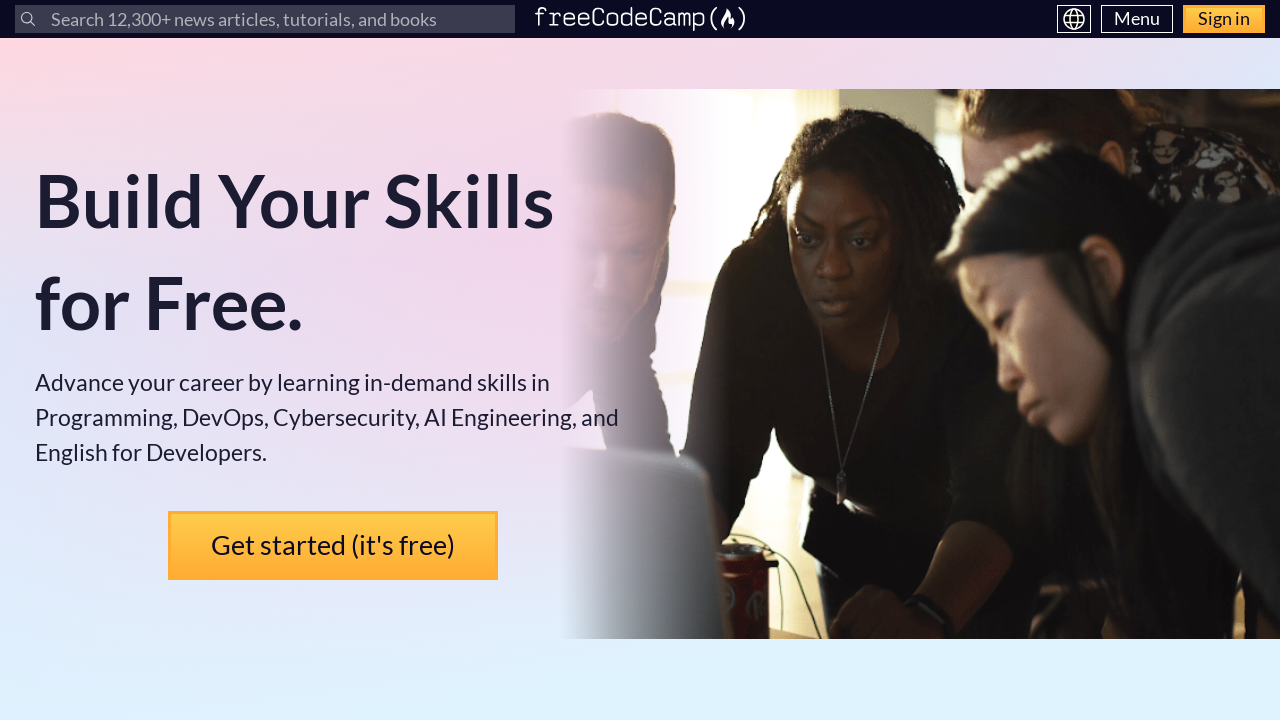

Clicked link with href: https://api.freecodecamp.org/signin at depth 2 at (1224, 19) on a:visible >> nth=2
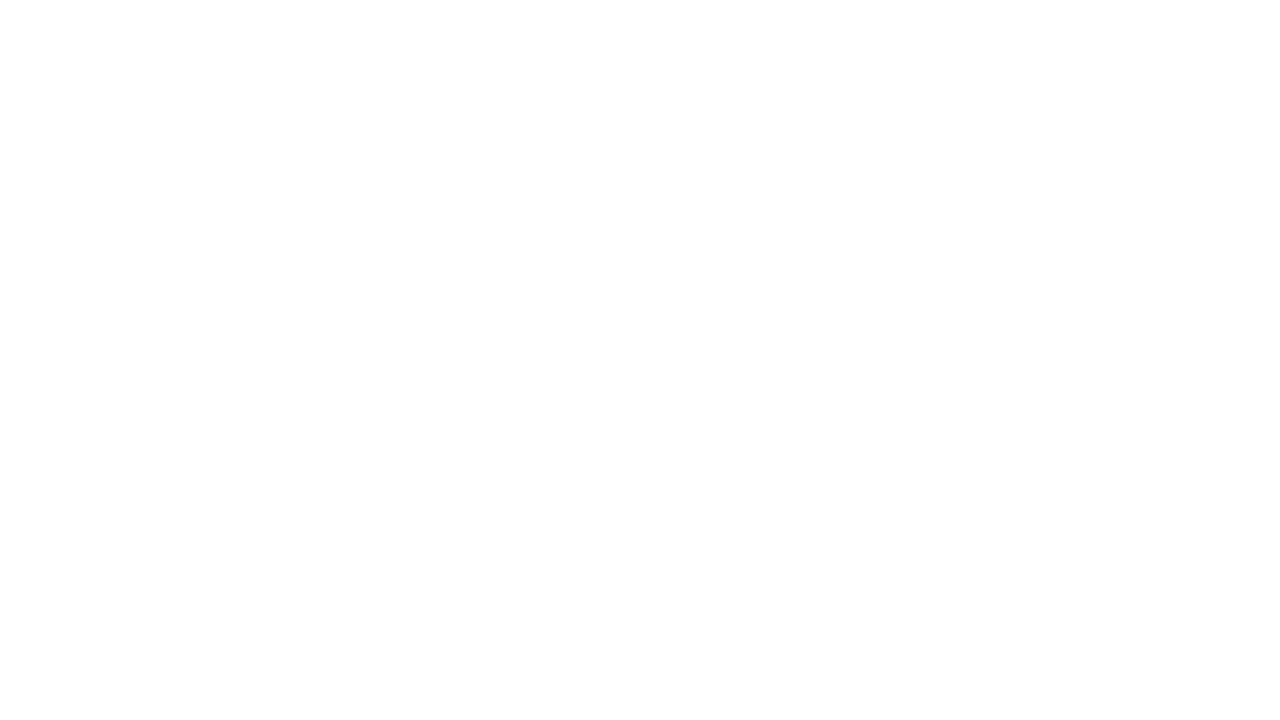

Page loaded after clicking link (depth 2)
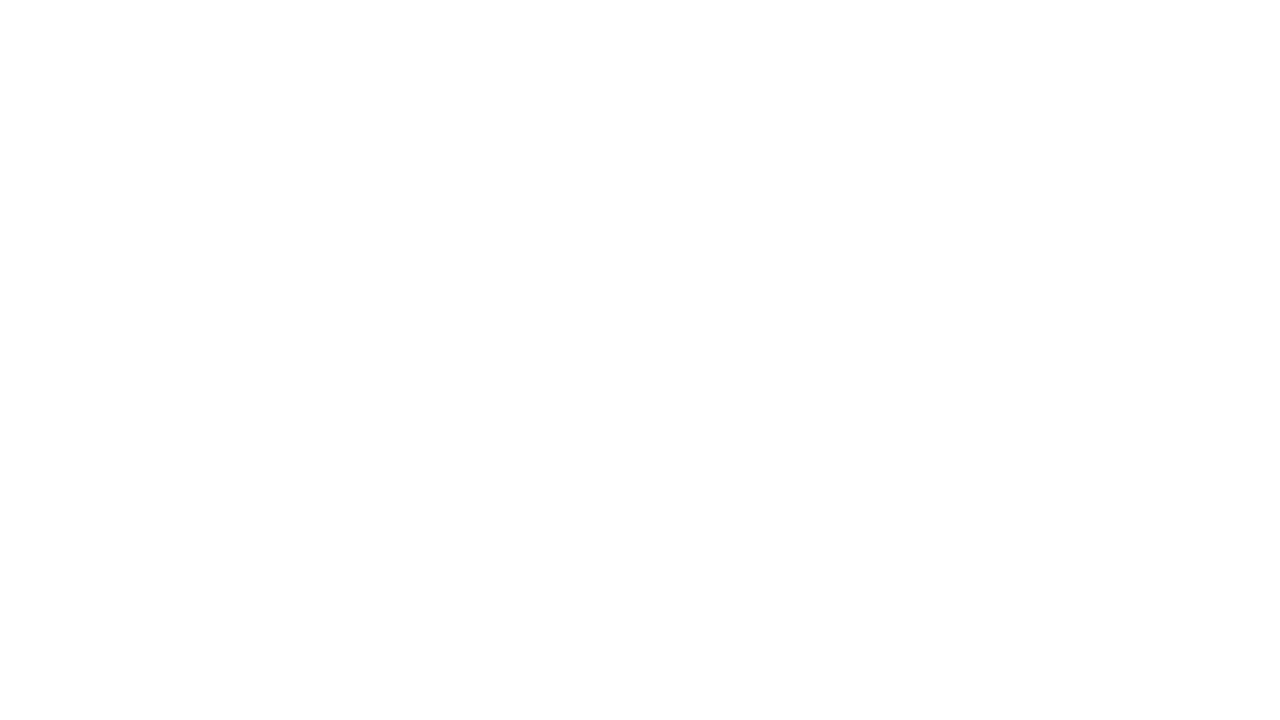

Navigated back from depth 3
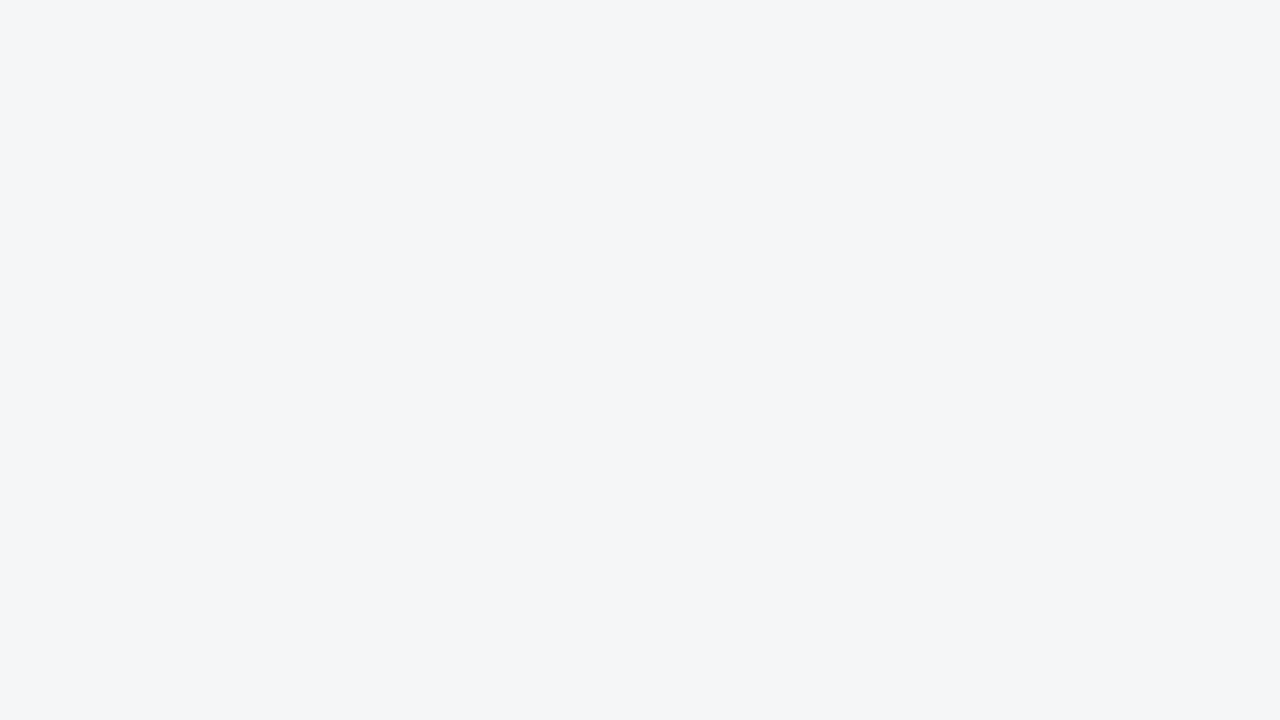

Page loaded after navigating back (depth 2)
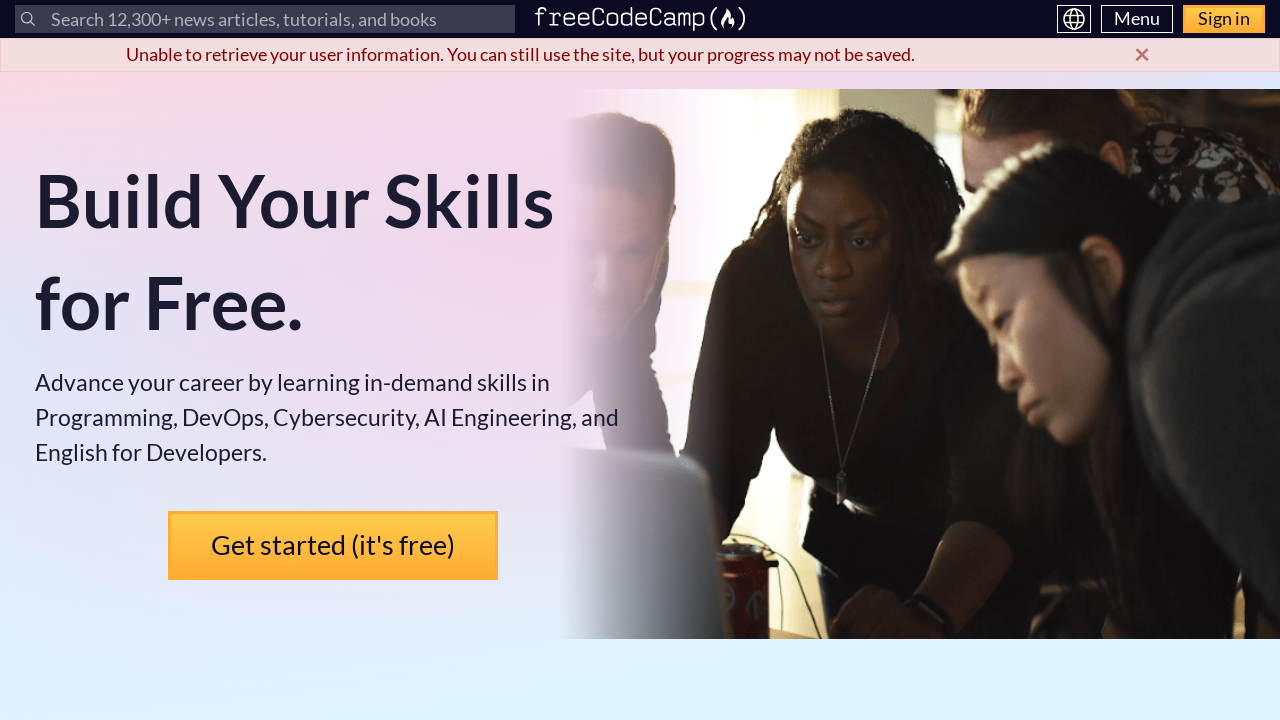

Navigated back from depth 2
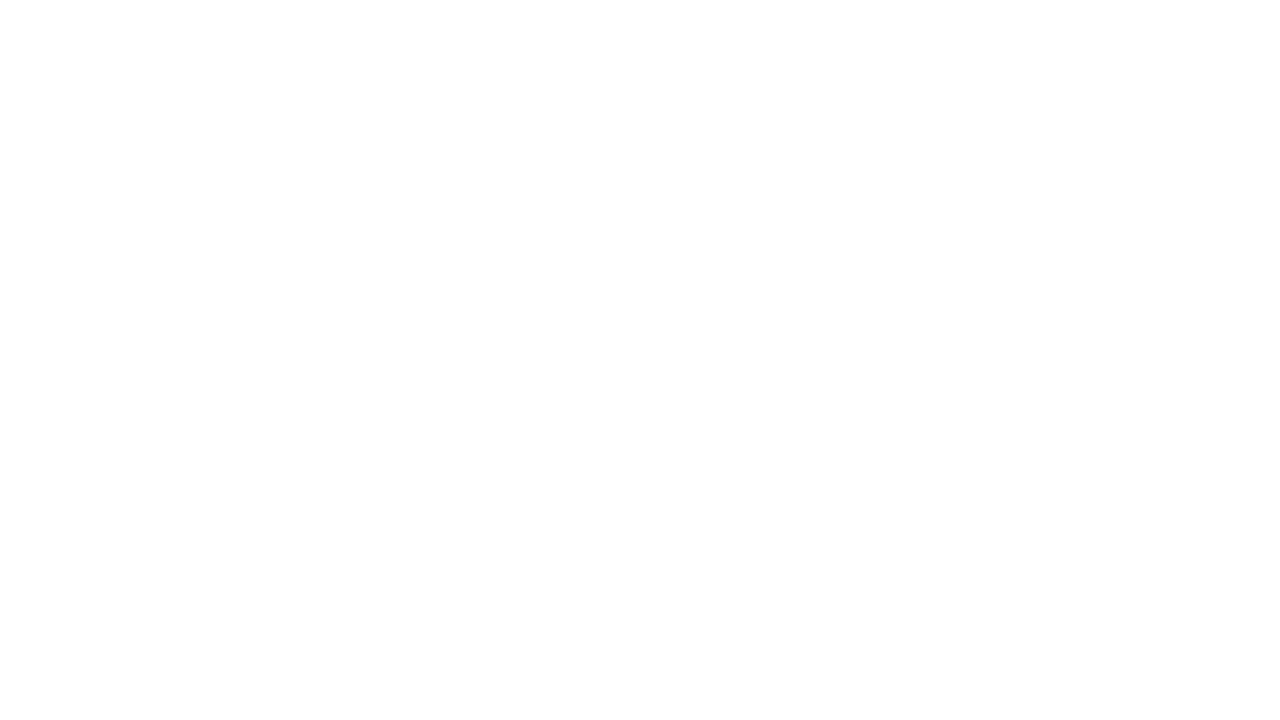

Page loaded after navigating back (depth 1)
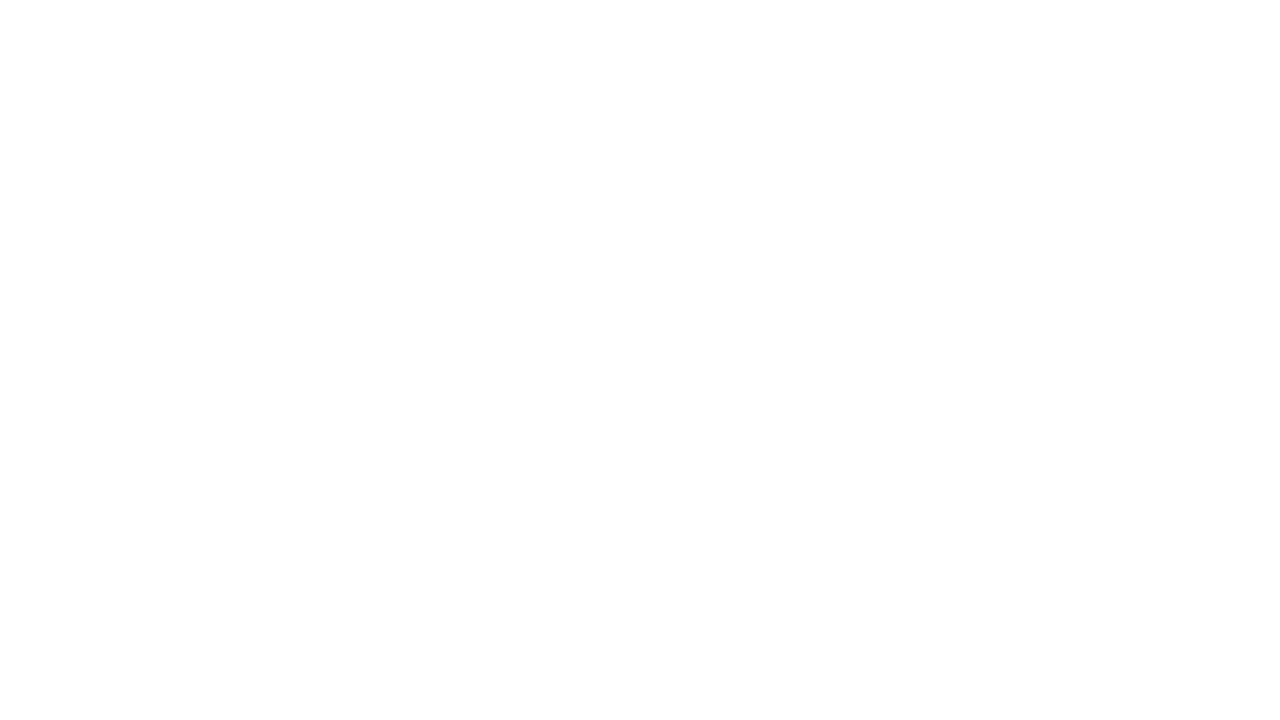

Navigated back from depth 1
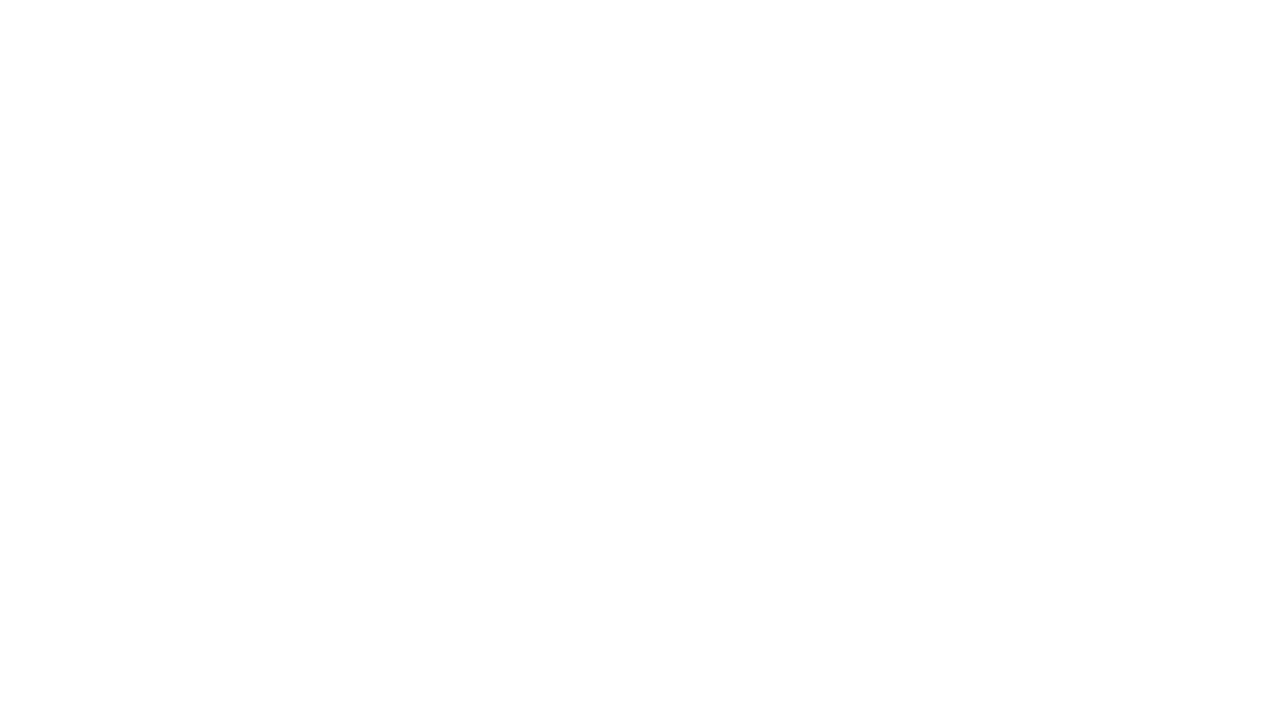

Page loaded after navigating back (depth 0)
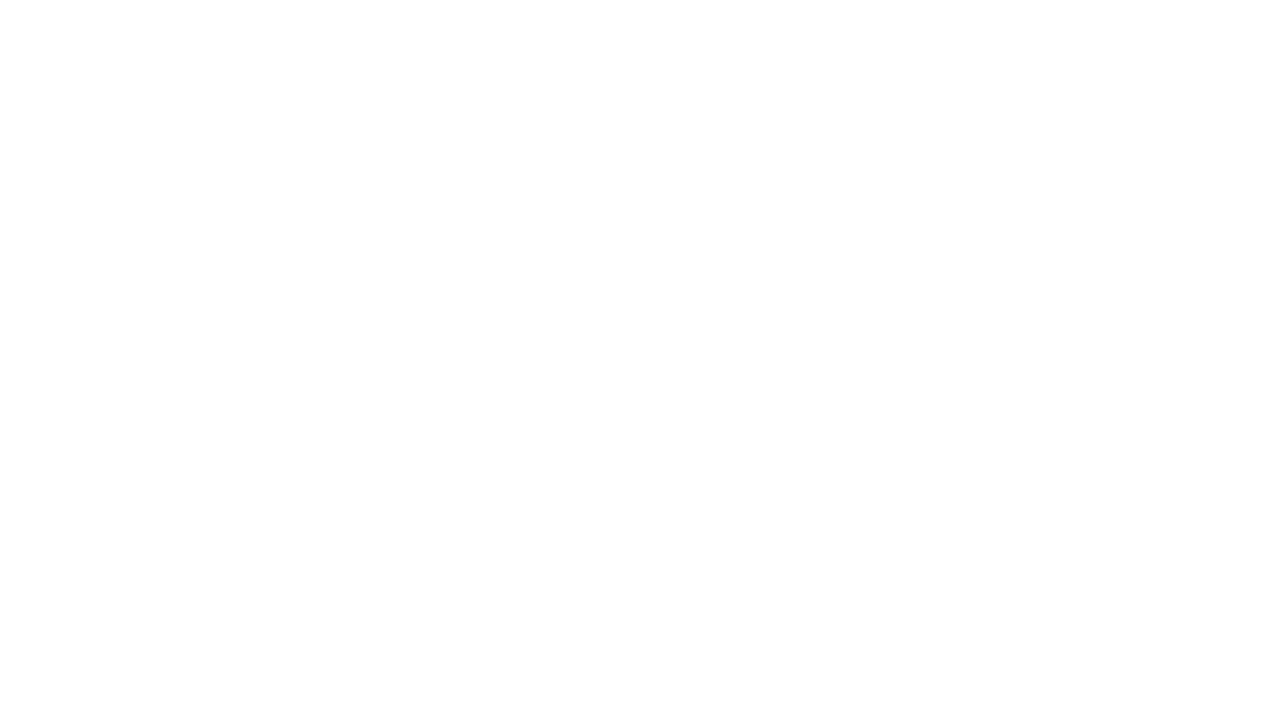

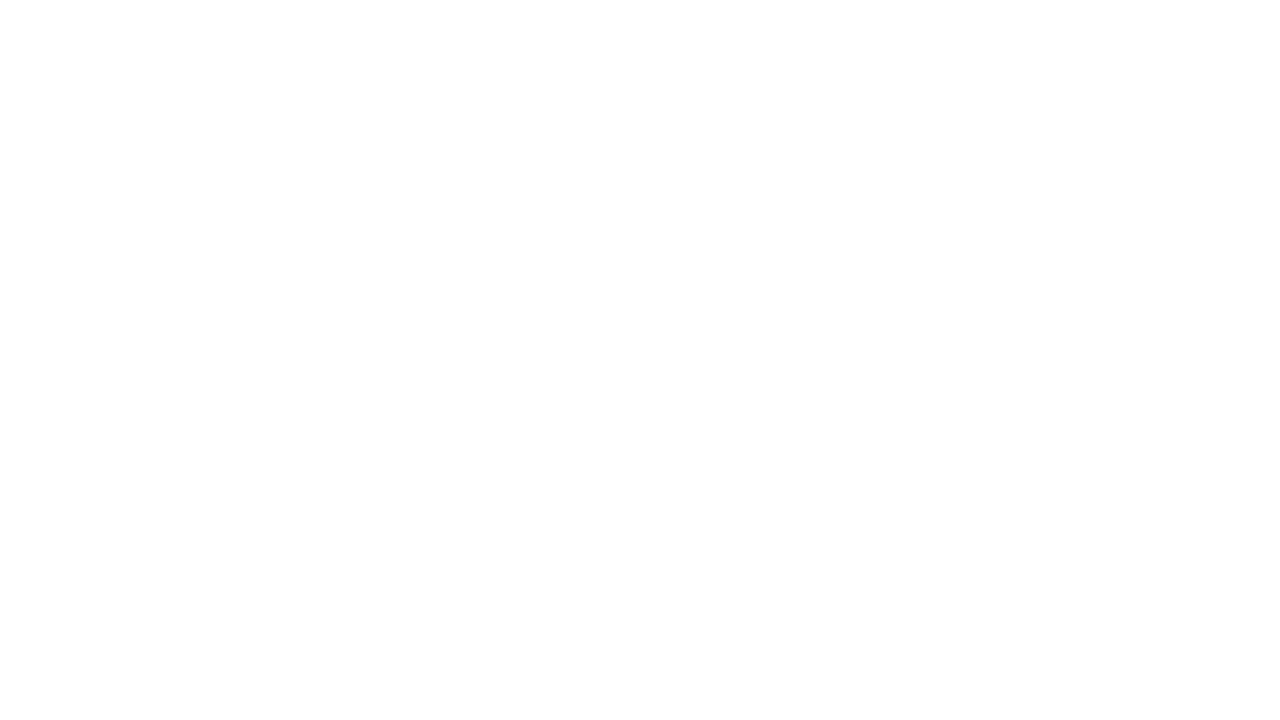